Tests a web form by filling a text input field with text and clicking the submit button, then verifying the success message appears

Starting URL: https://www.selenium.dev/selenium/web/web-form.html

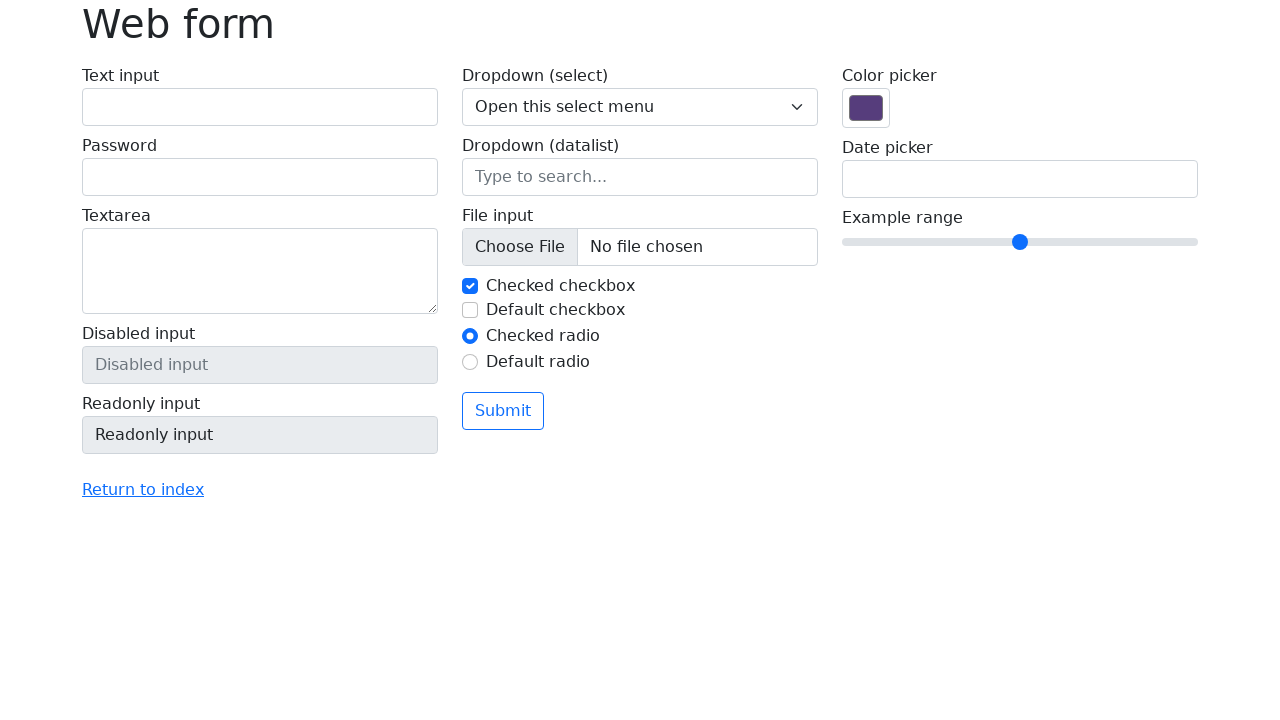

Filled text input field with 'Selenium' on input[name='my-text']
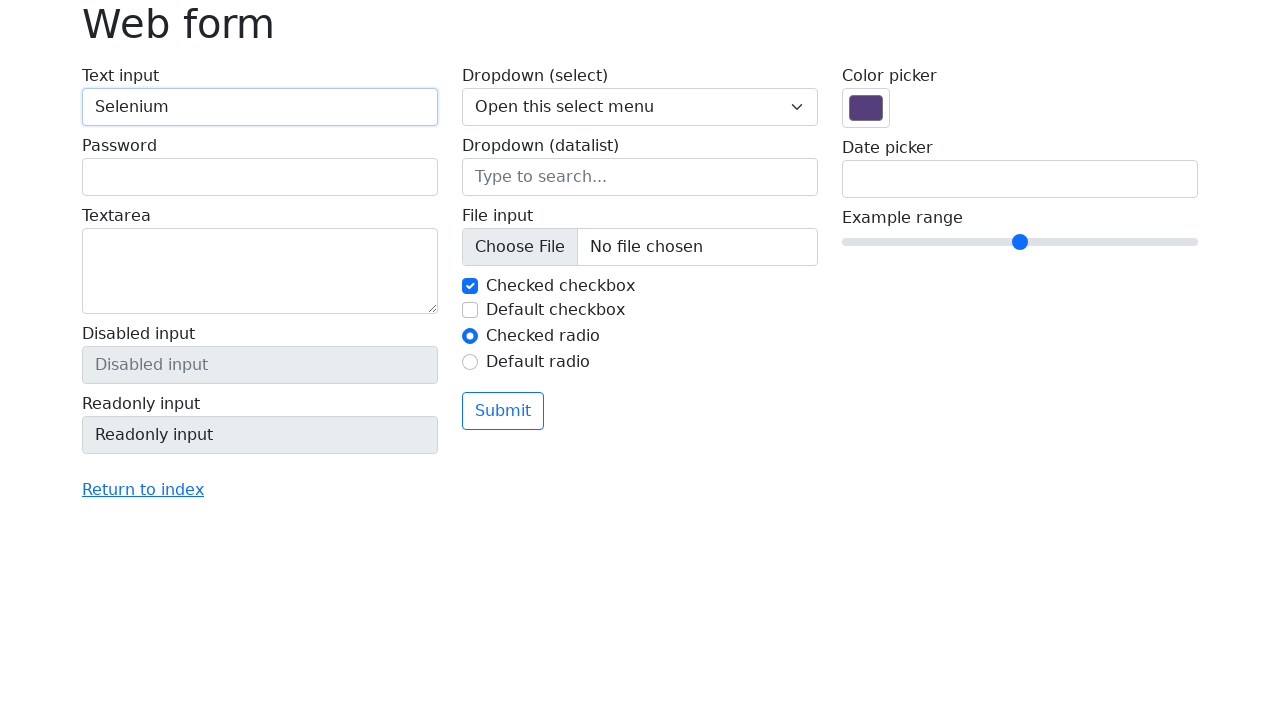

Clicked the submit button at (503, 411) on button
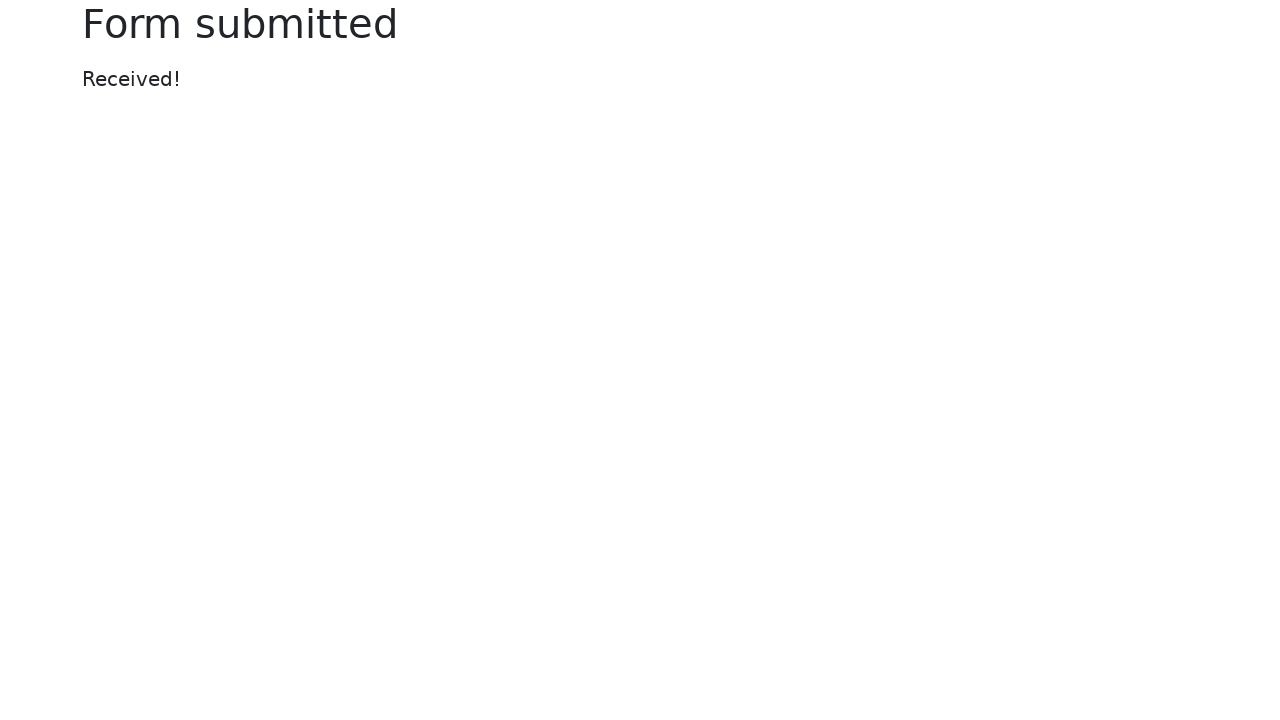

Success message appeared
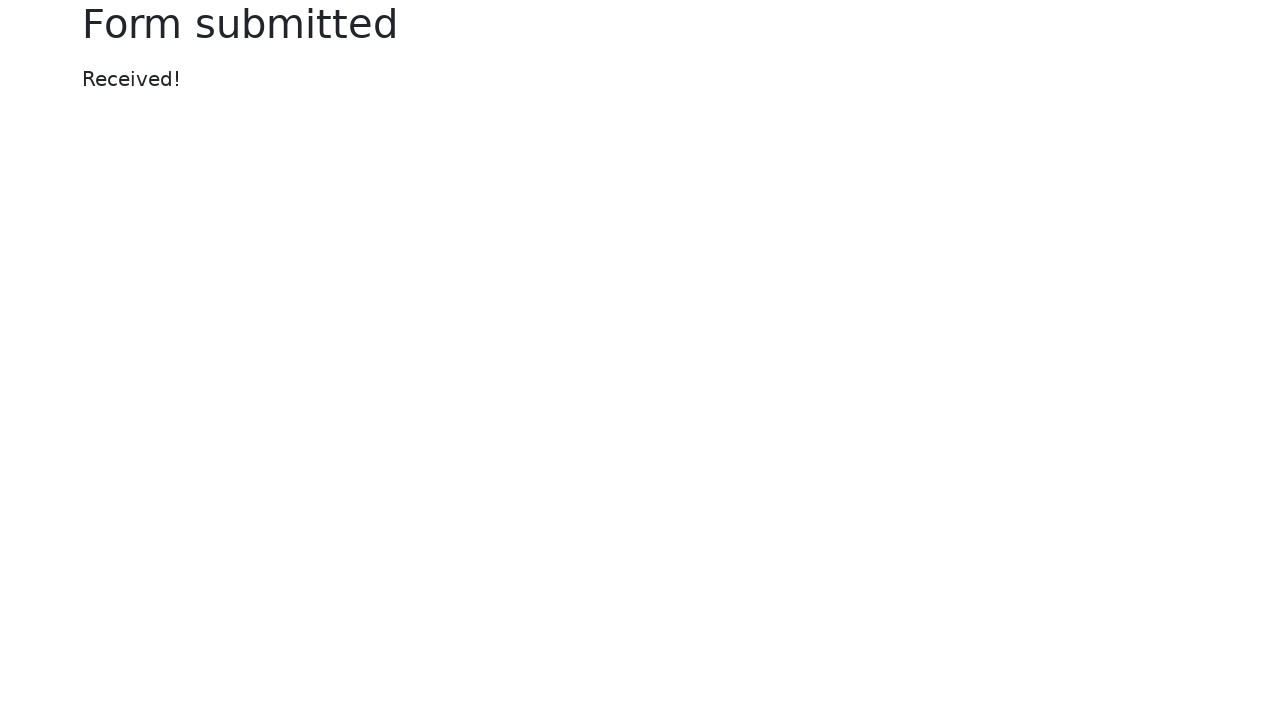

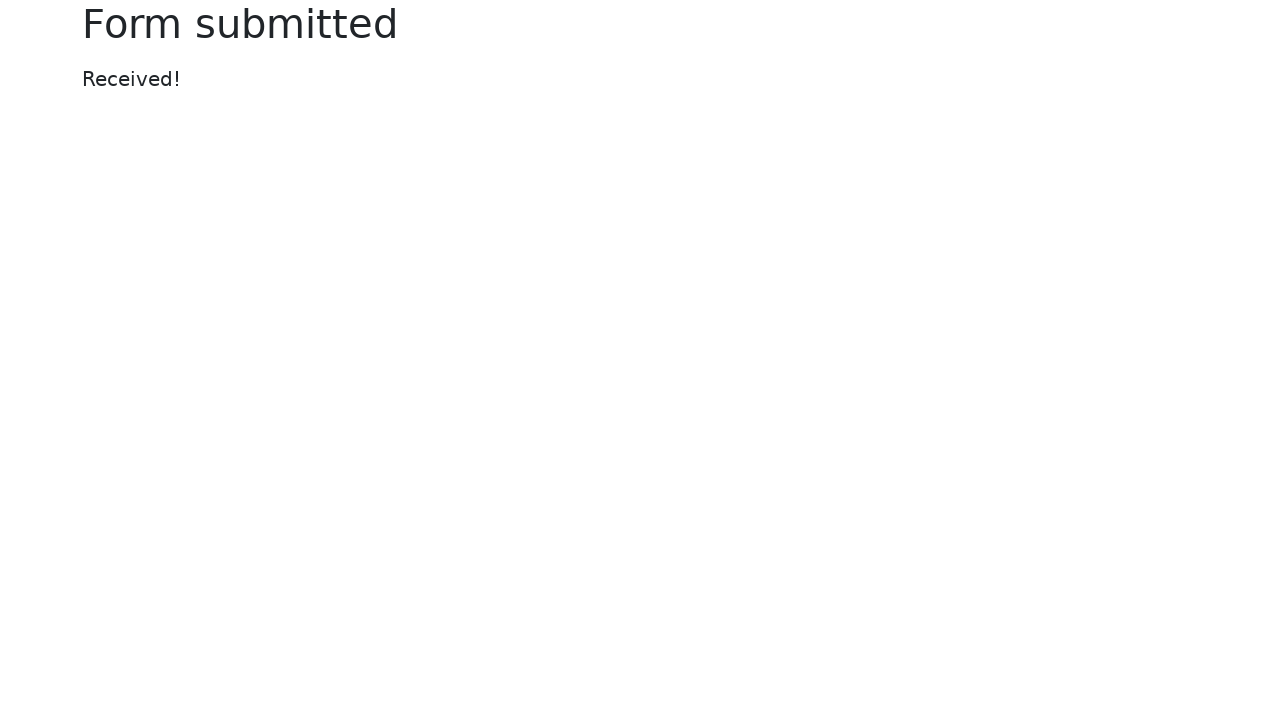